Navigates to the login page practice site to verify the page loads successfully

Starting URL: https://rahulshettyacademy.com/loginpagePractise/

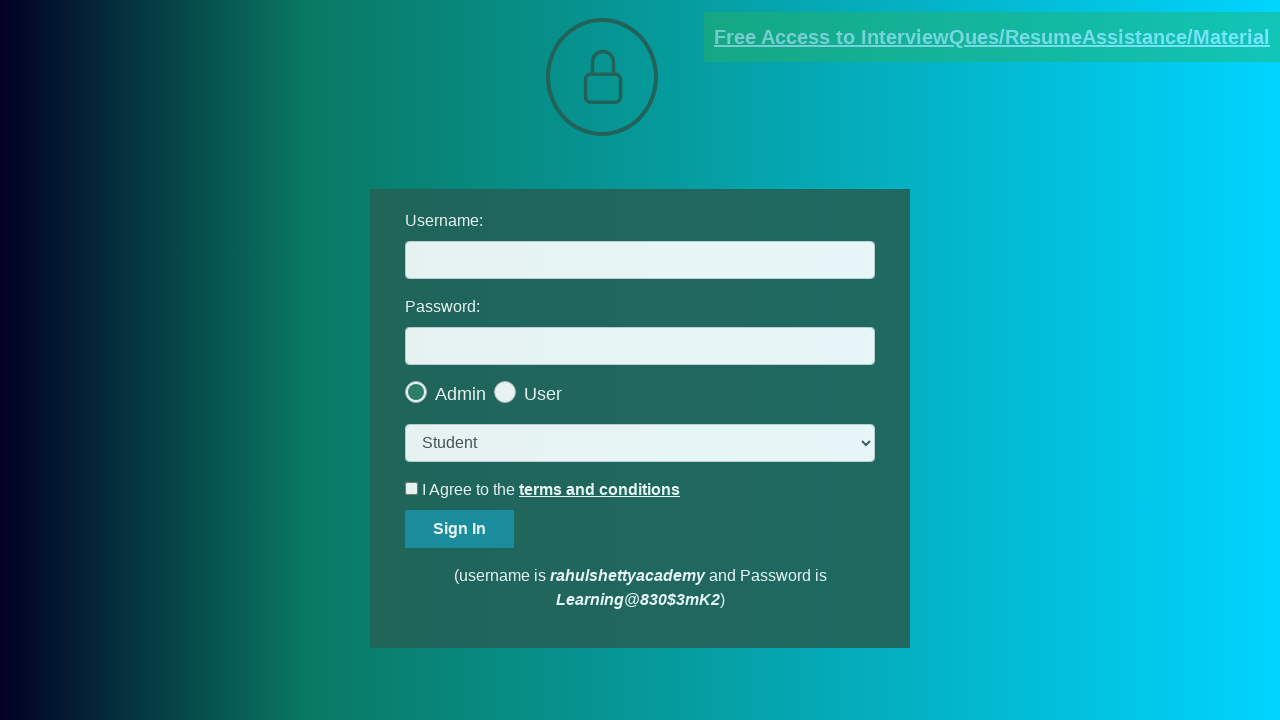

Waited for login page to load (DOM content loaded)
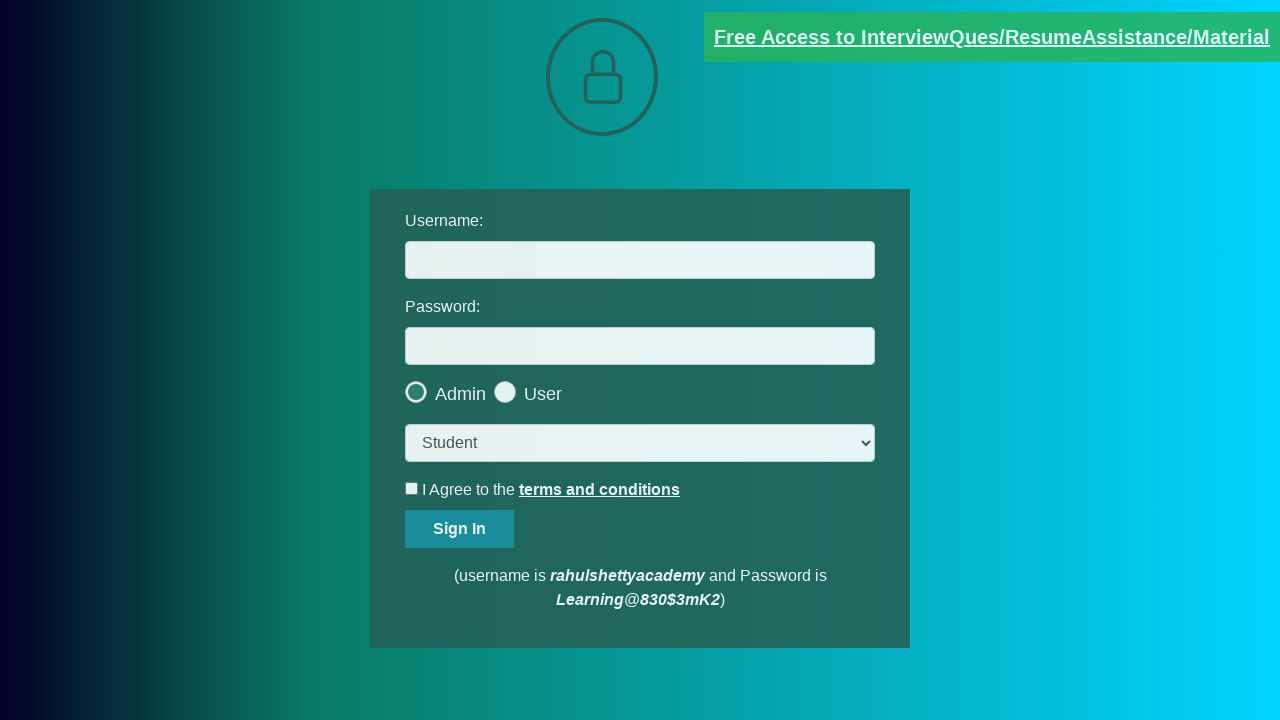

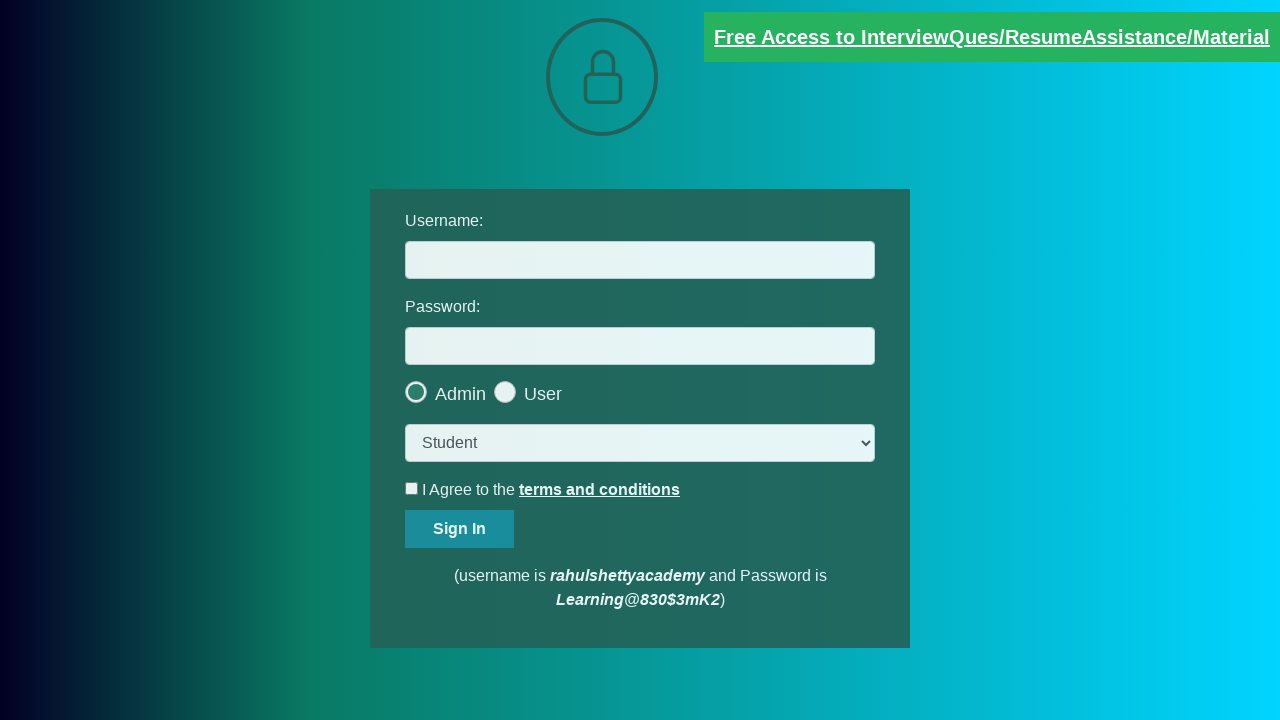